Tests filtering the "All Free Tools" table by Critical severity using the Severity dropdown filter and verifies all visible rows have Critical severity chips

Starting URL: https://s4e.io/free-security-tools

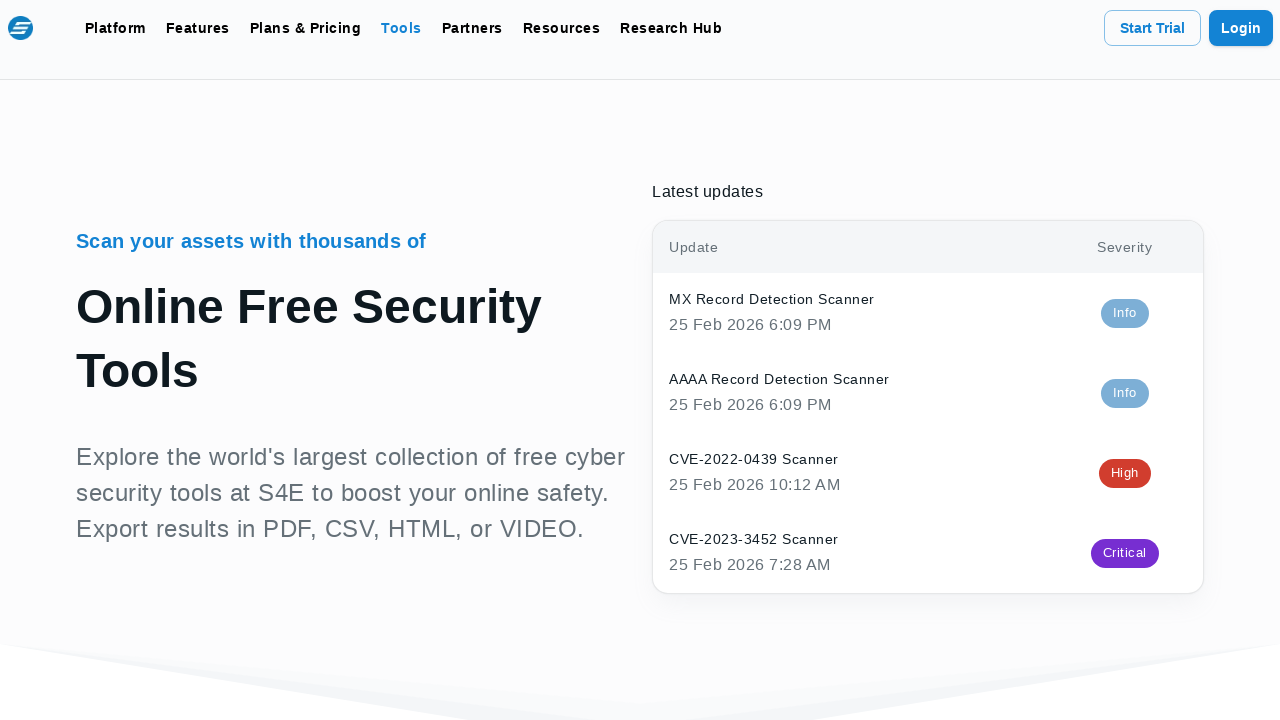

Clicked Severity filter button at (578, 361) on button:has-text("Severity")
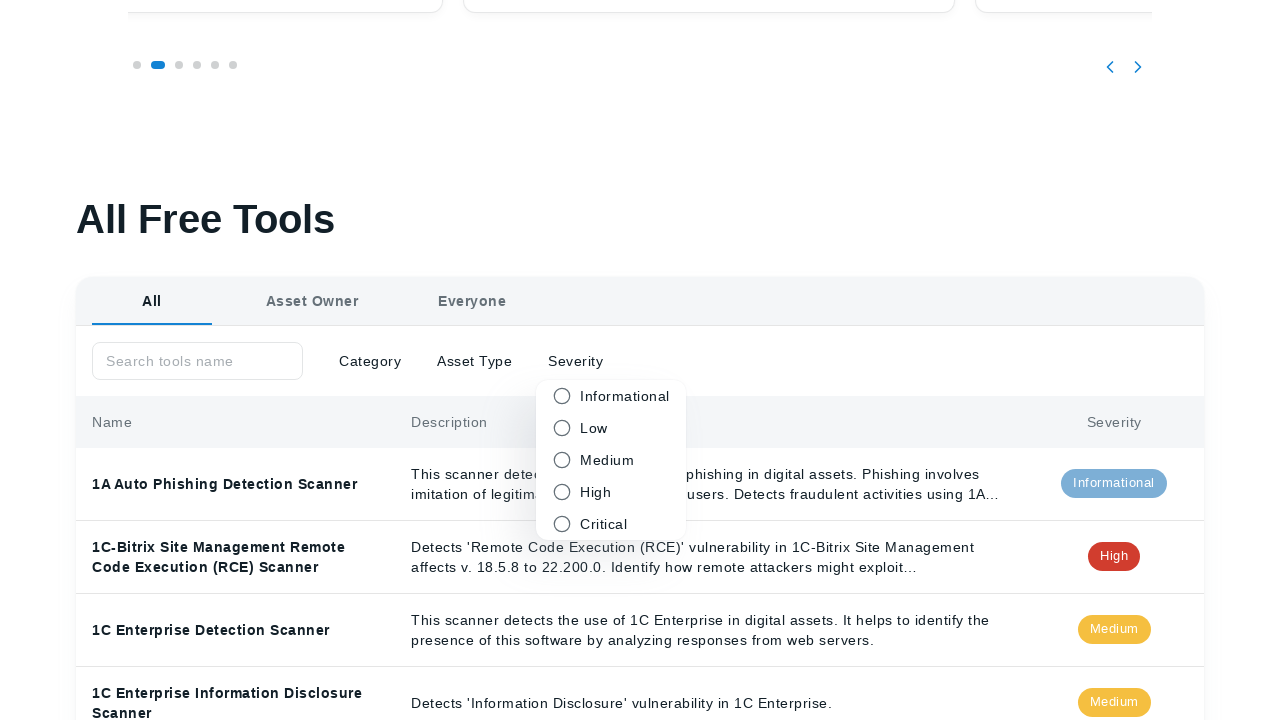

Located Severity dropdown menu
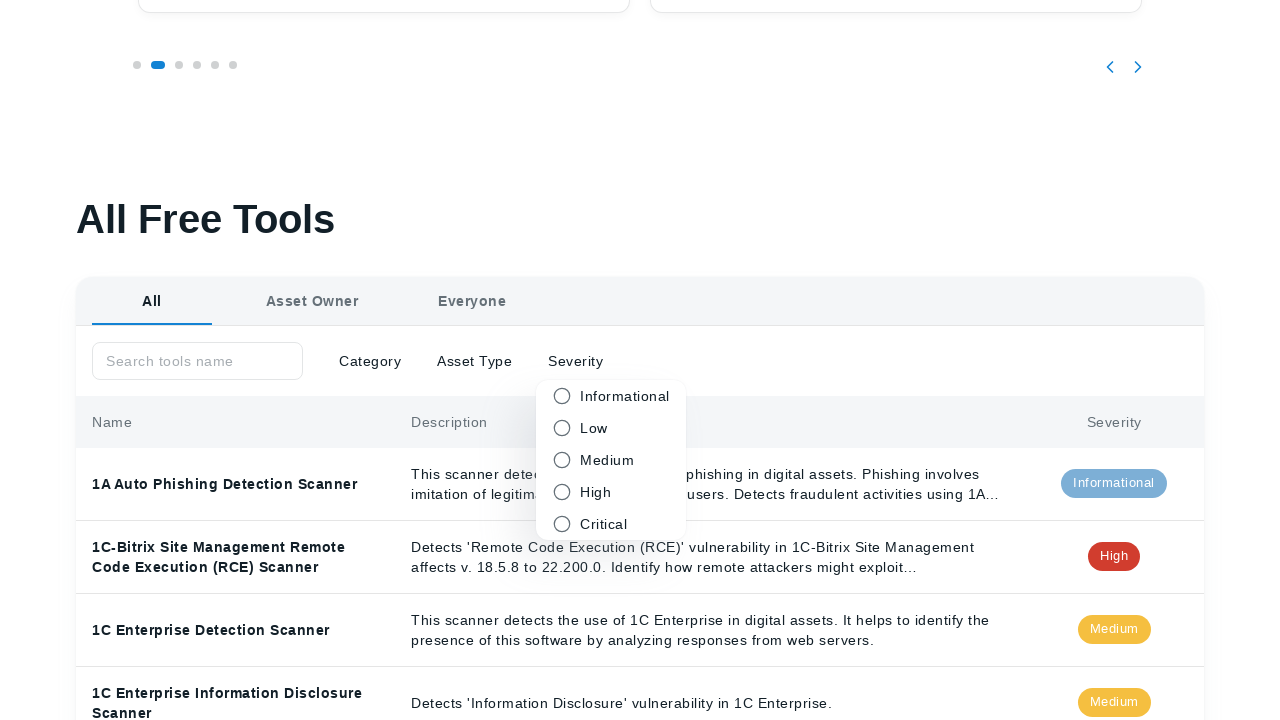

Selected 'Critical' from Severity dropdown menu at (611, 524) on .MuiPopover-paper >> li[role="menuitem"]:has-text("Critical")
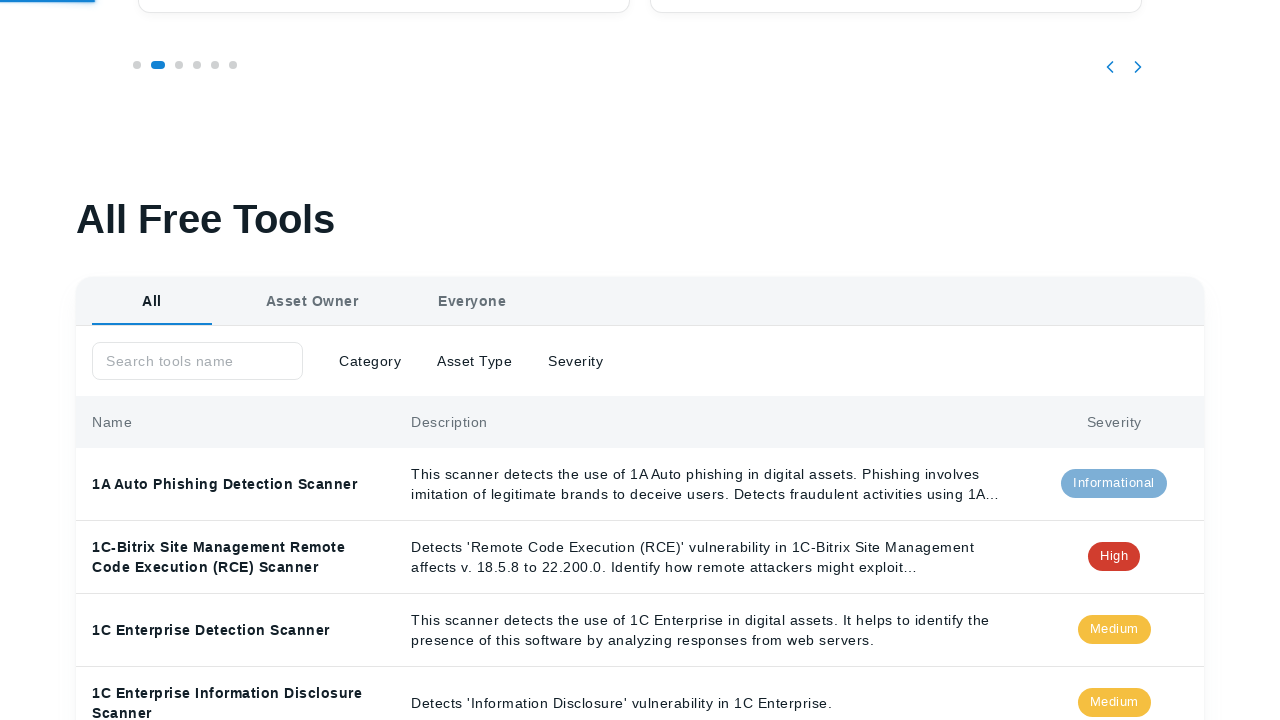

Closed Severity dropdown menu by pressing Escape
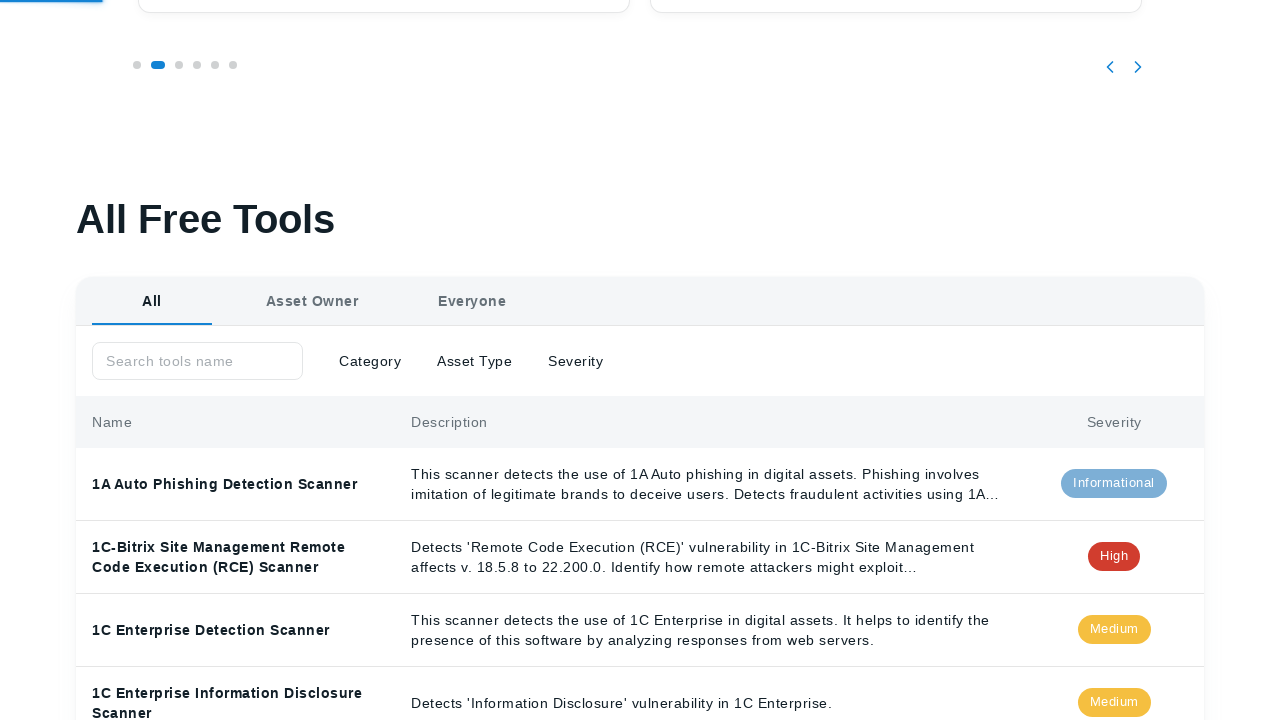

Located 'All Free Tools' table element
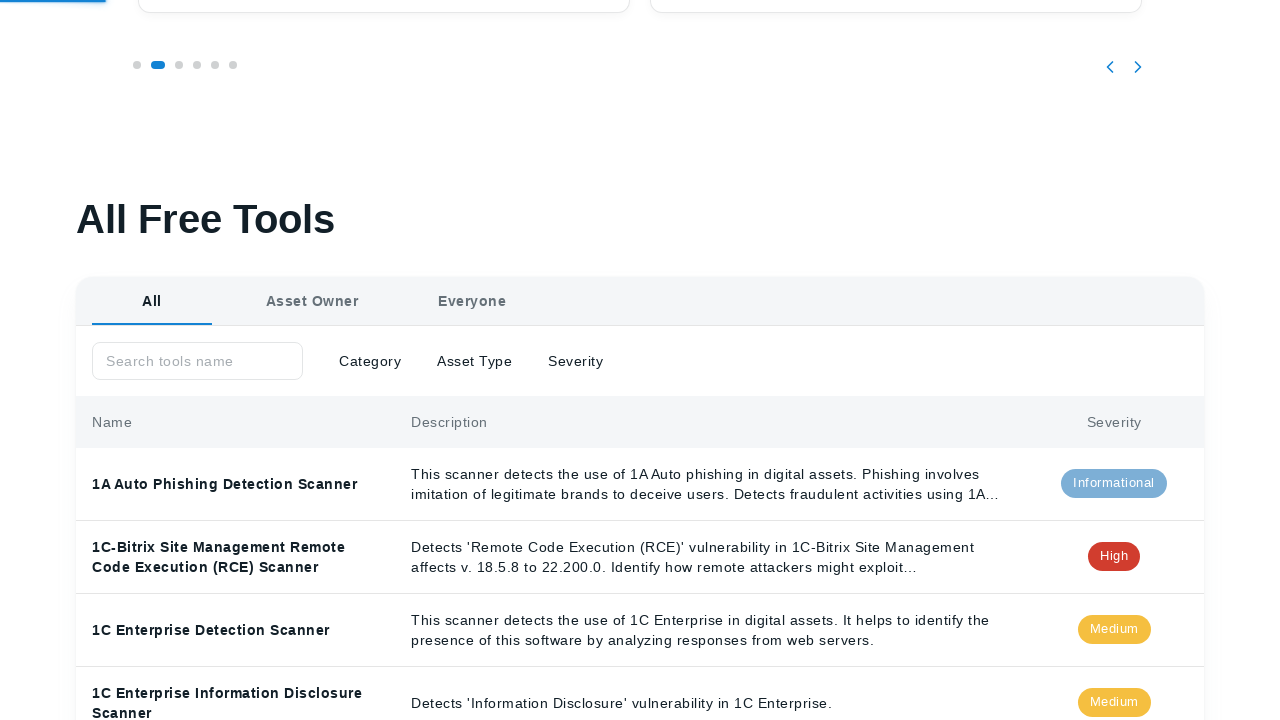

Located table rows in tbody
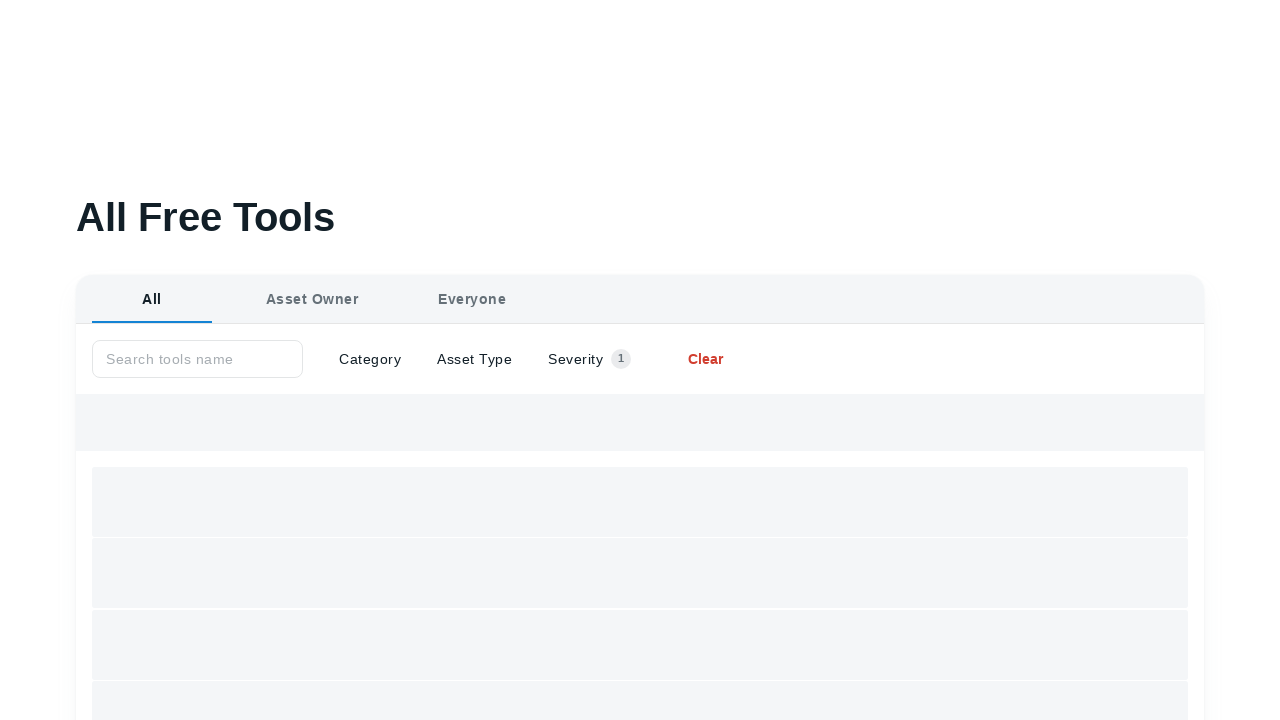

Waited for table to update with filtered results
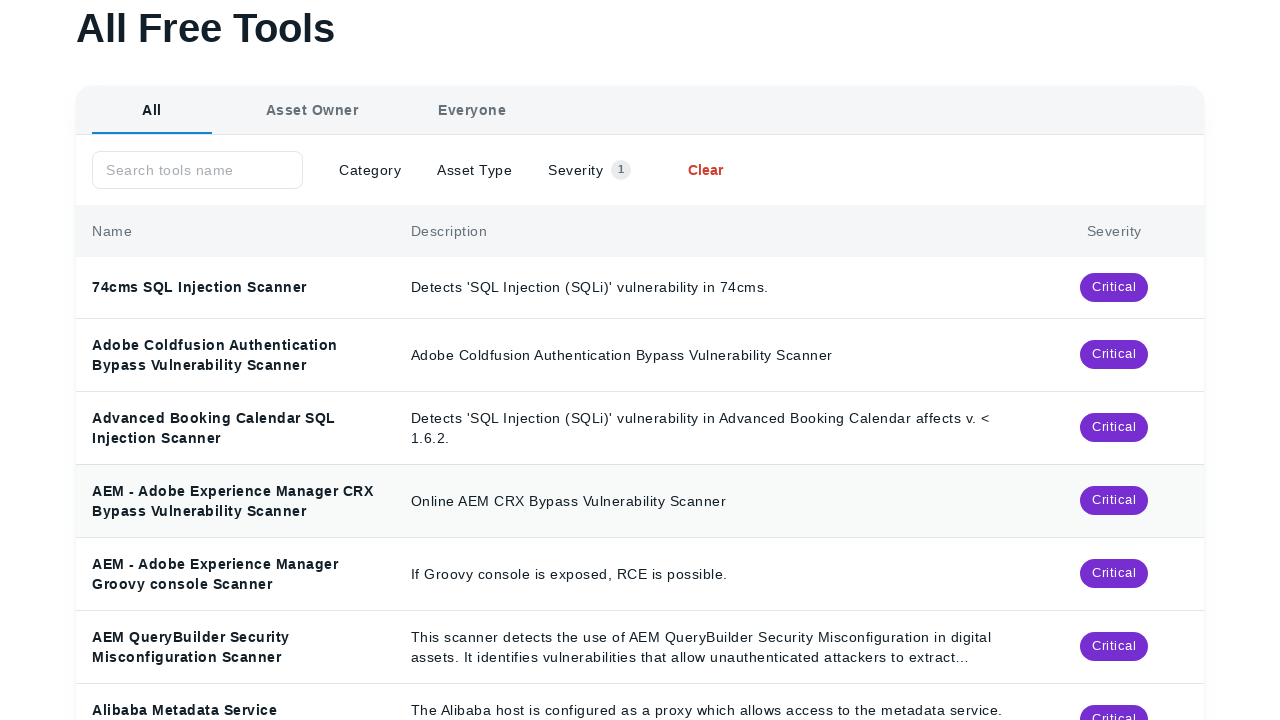

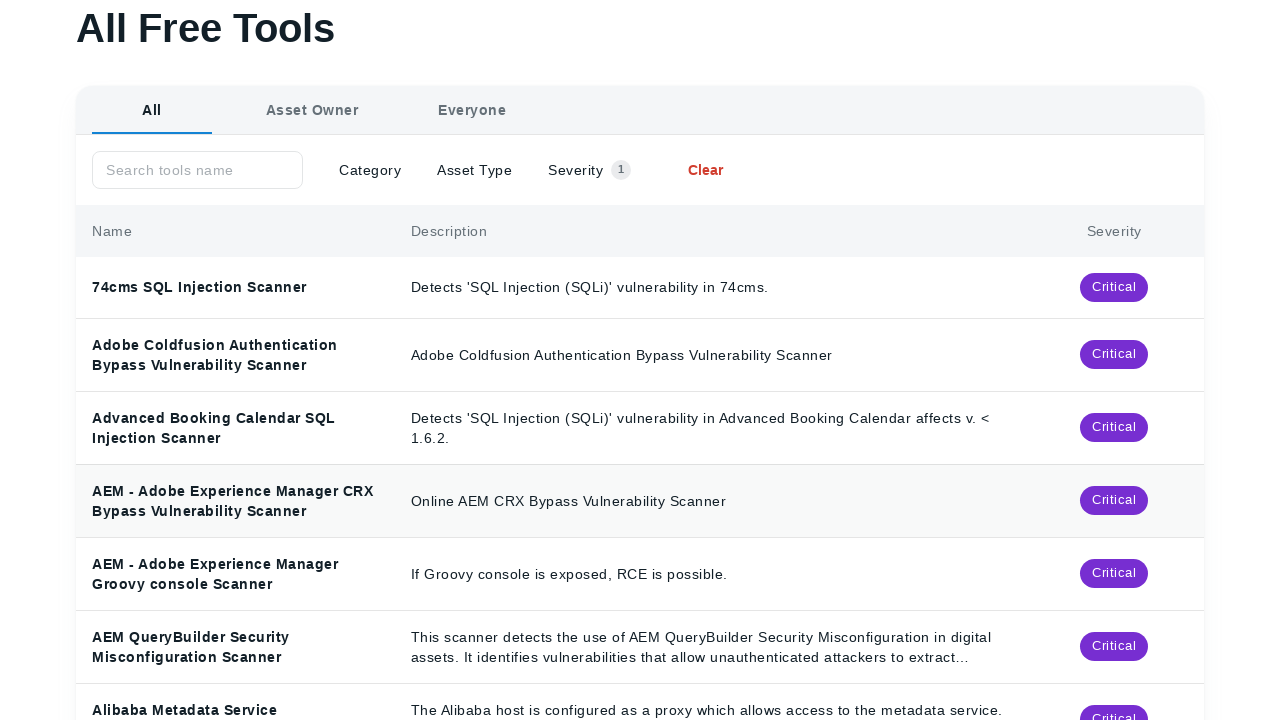